Tests multi-select functionality by holding Control/Command key and clicking on multiple selectable elements to select items 1, 5, and 11

Starting URL: https://automationfc.github.io/jquery-selectable/

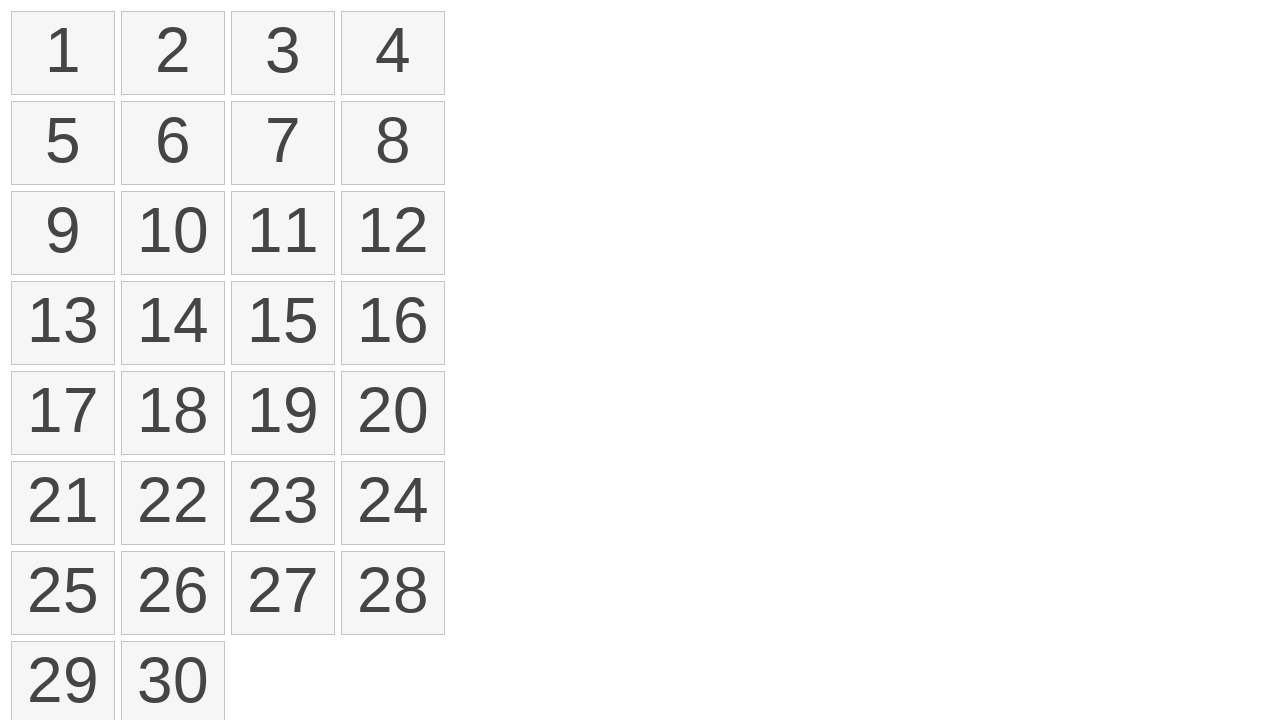

Waited for selectable items to load
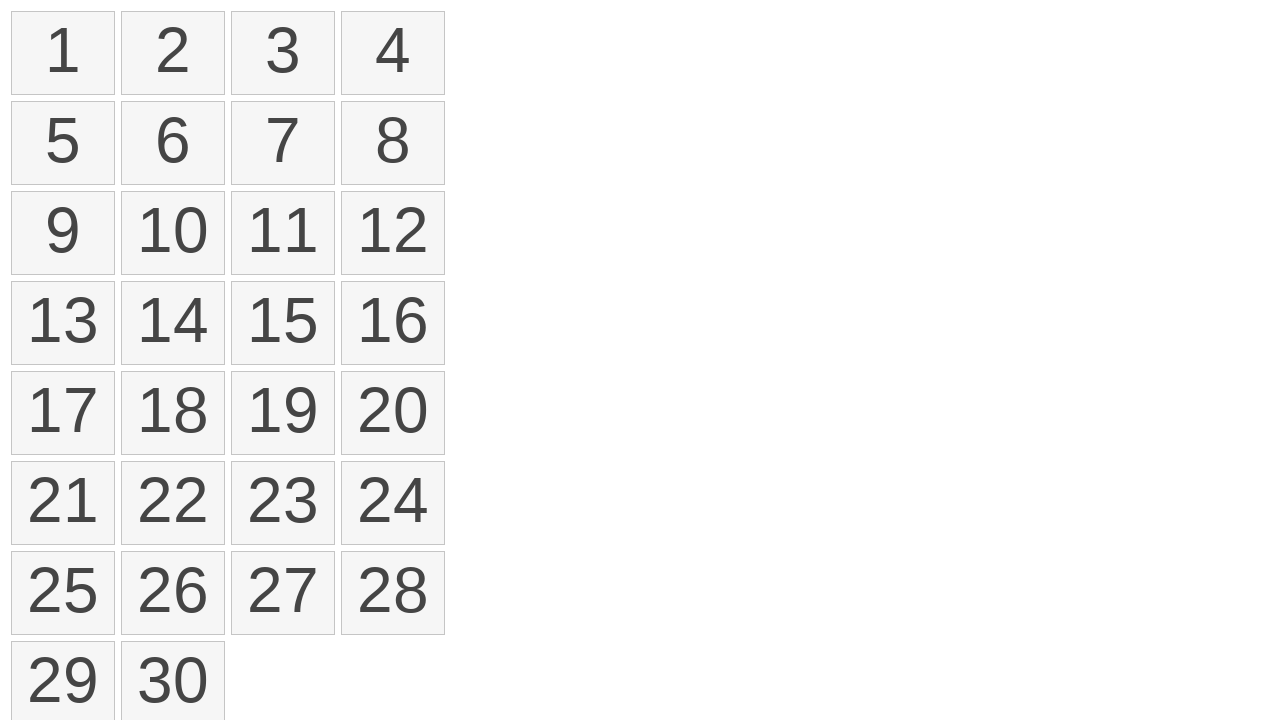

Located all selectable number elements
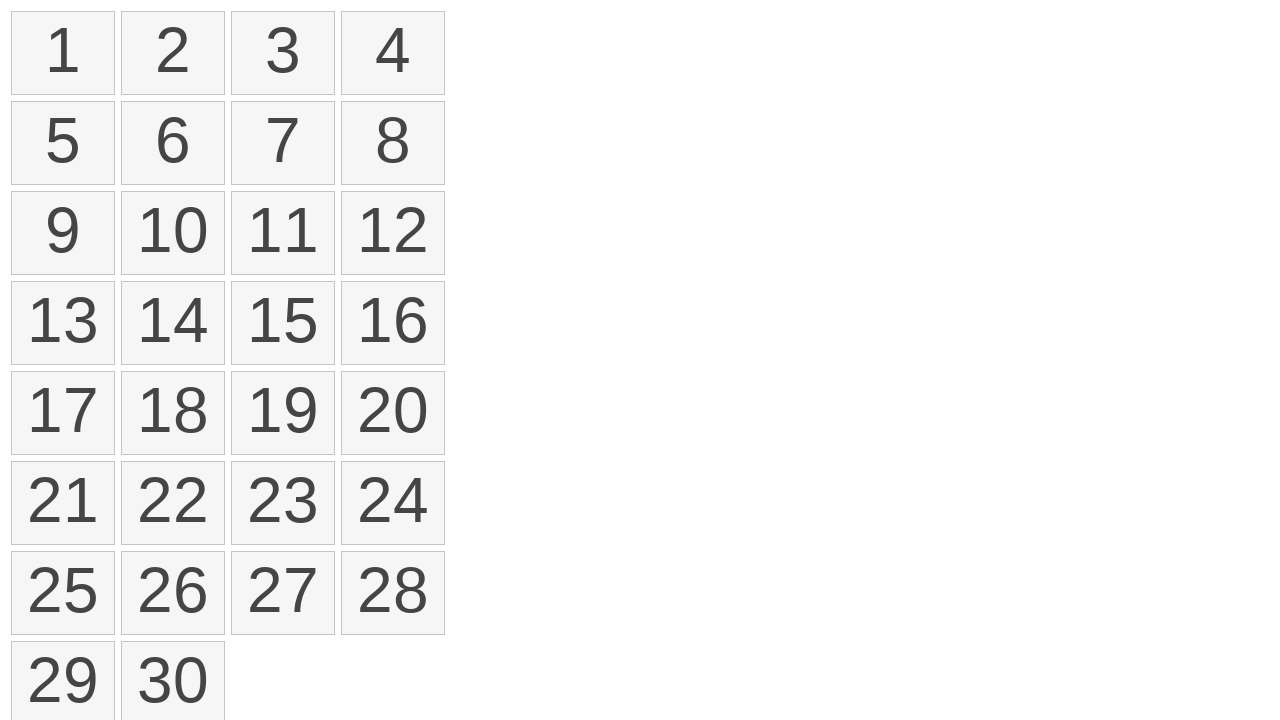

Clicked element 1 while holding Control key for multi-select at (63, 53) on li.ui-selectee >> nth=0
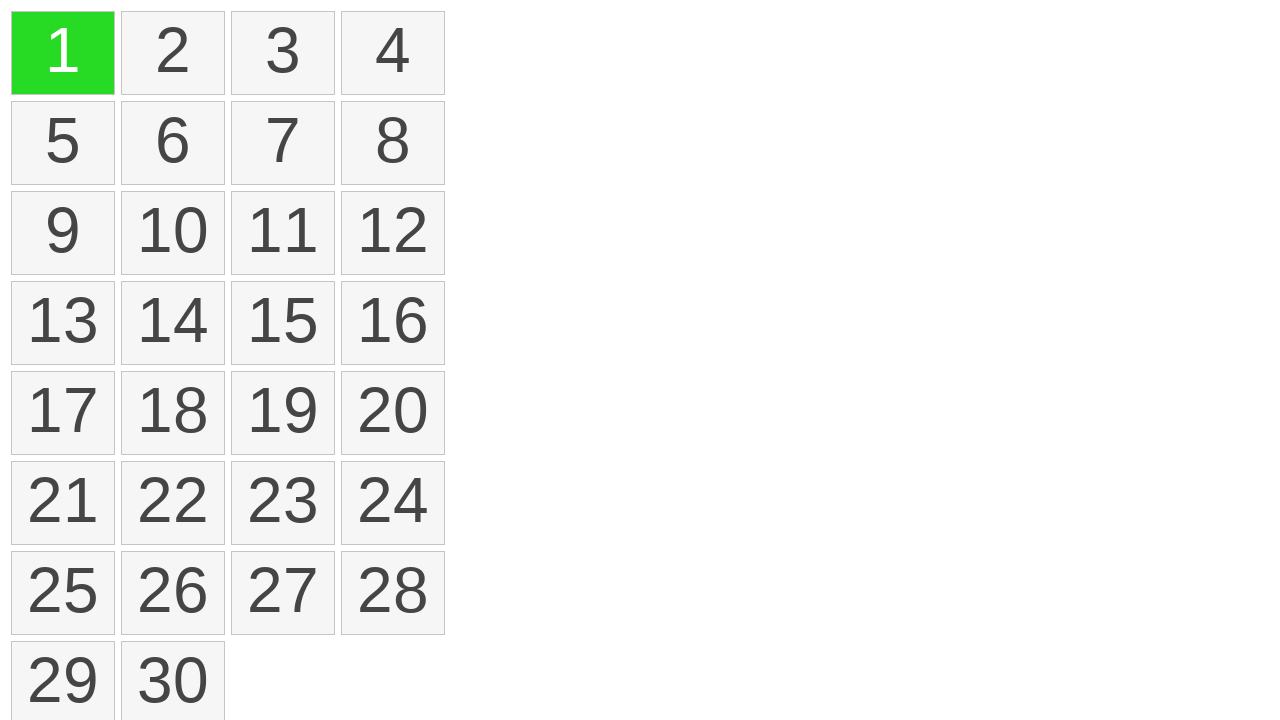

Clicked element 5 while holding Control key for multi-select at (63, 143) on li.ui-selectee >> nth=4
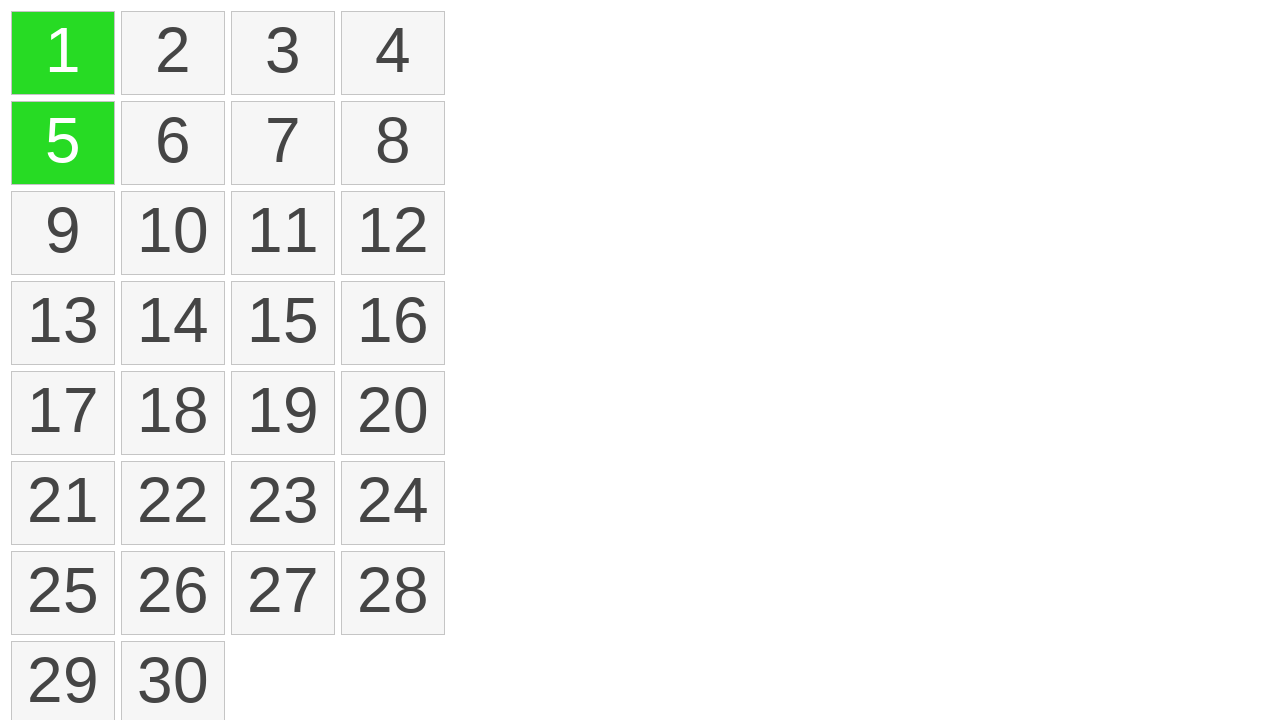

Clicked element 11 while holding Control key for multi-select at (283, 233) on li.ui-selectee >> nth=10
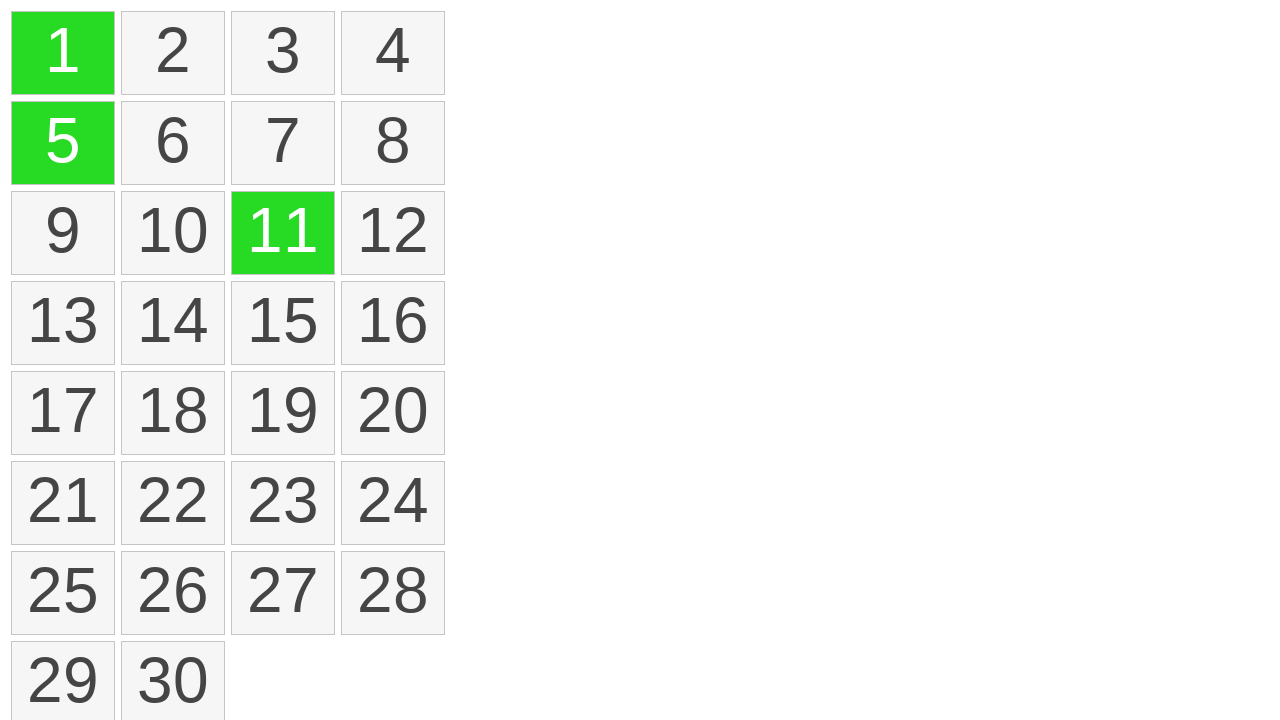

Waited for selection to be applied
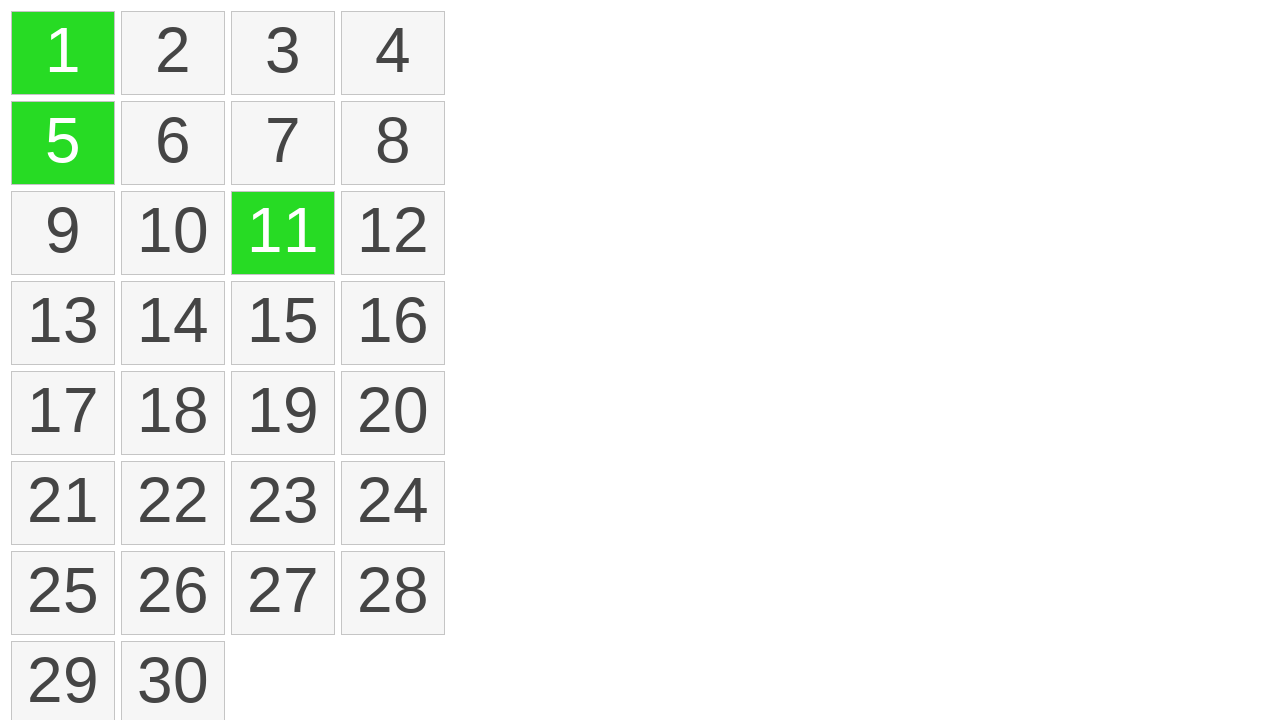

Located selected items
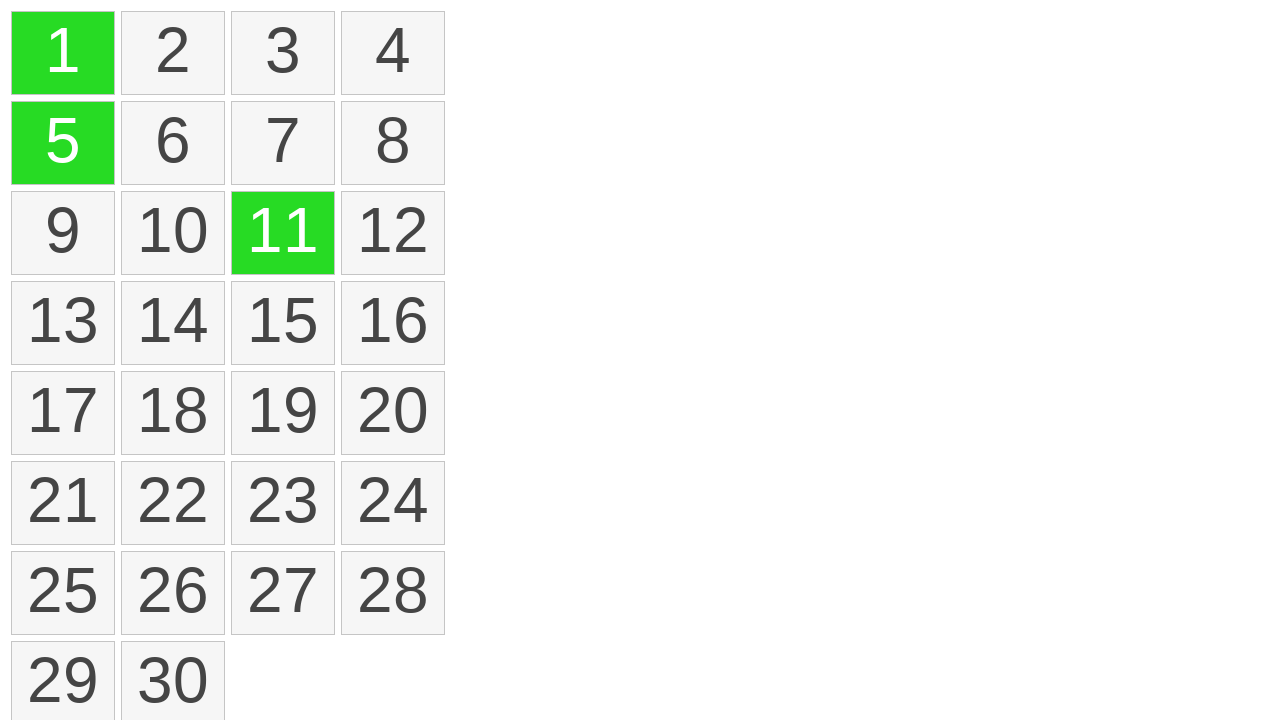

Verified that exactly 3 items are selected
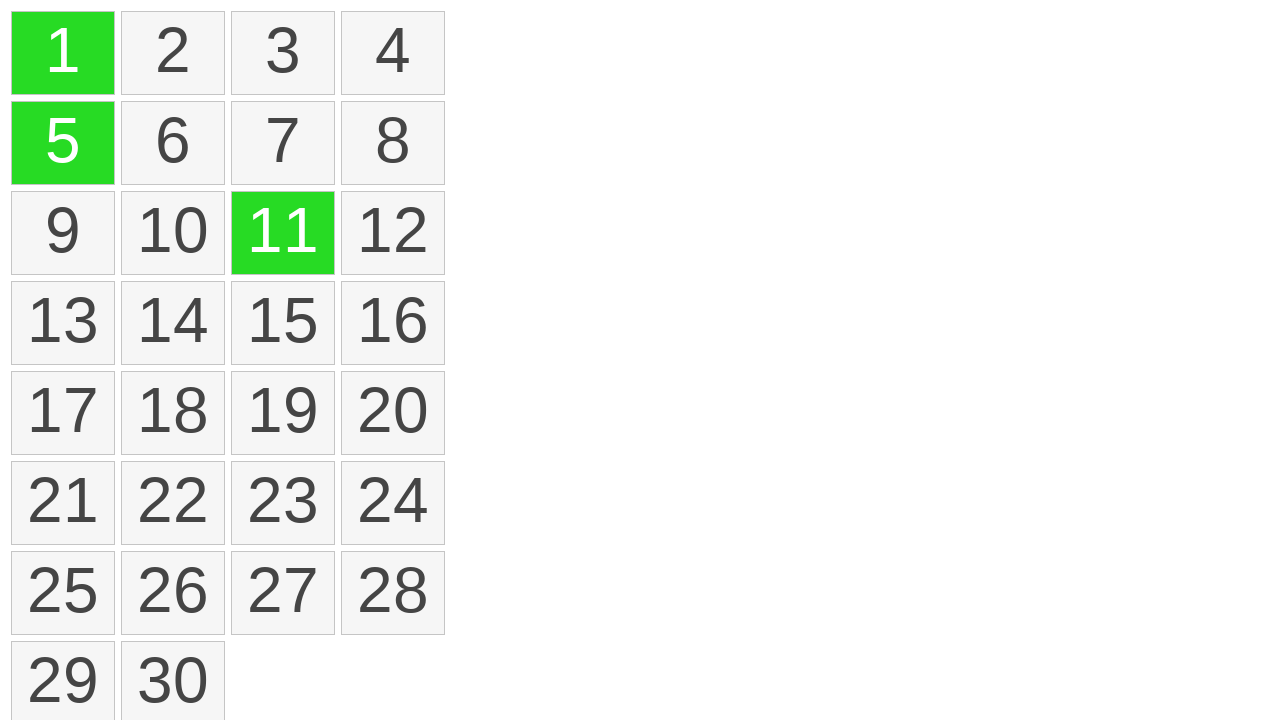

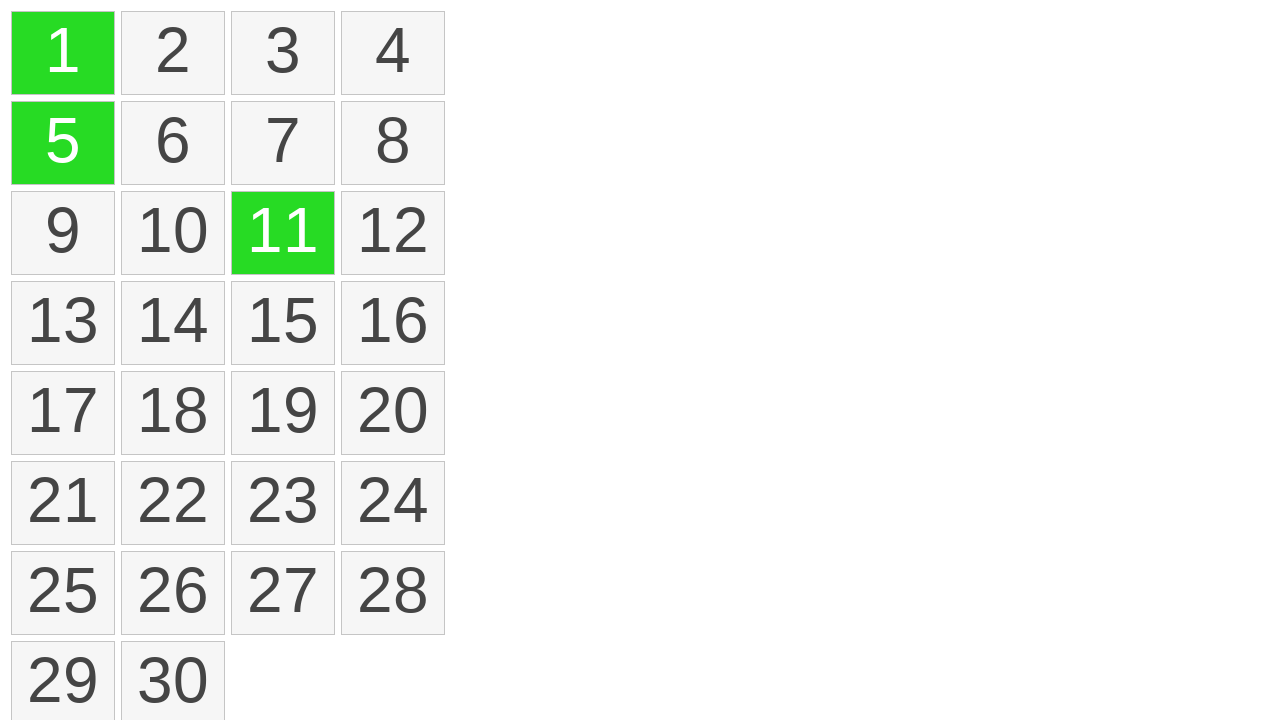